Tests Dell website search functionality by entering a search query and submitting the search form

Starting URL: https://www.dell.com/en-us

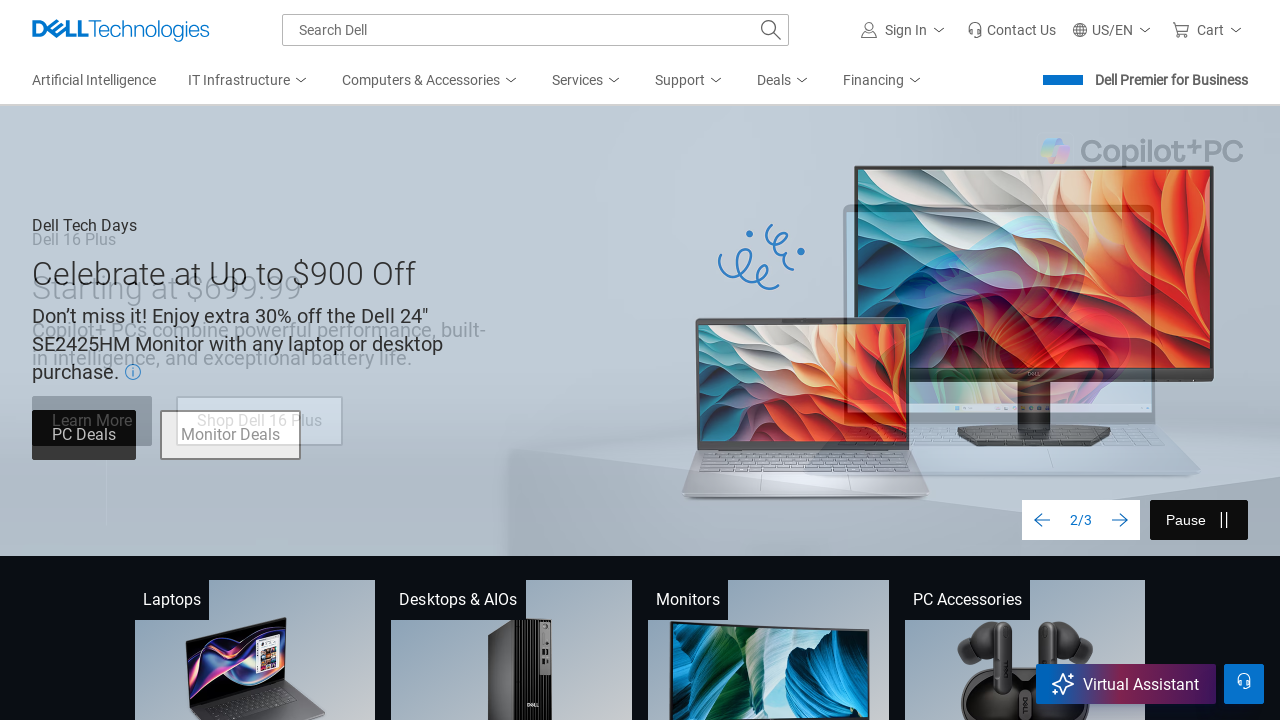

Filled Dell search box with 'selenium' on input[type='search']
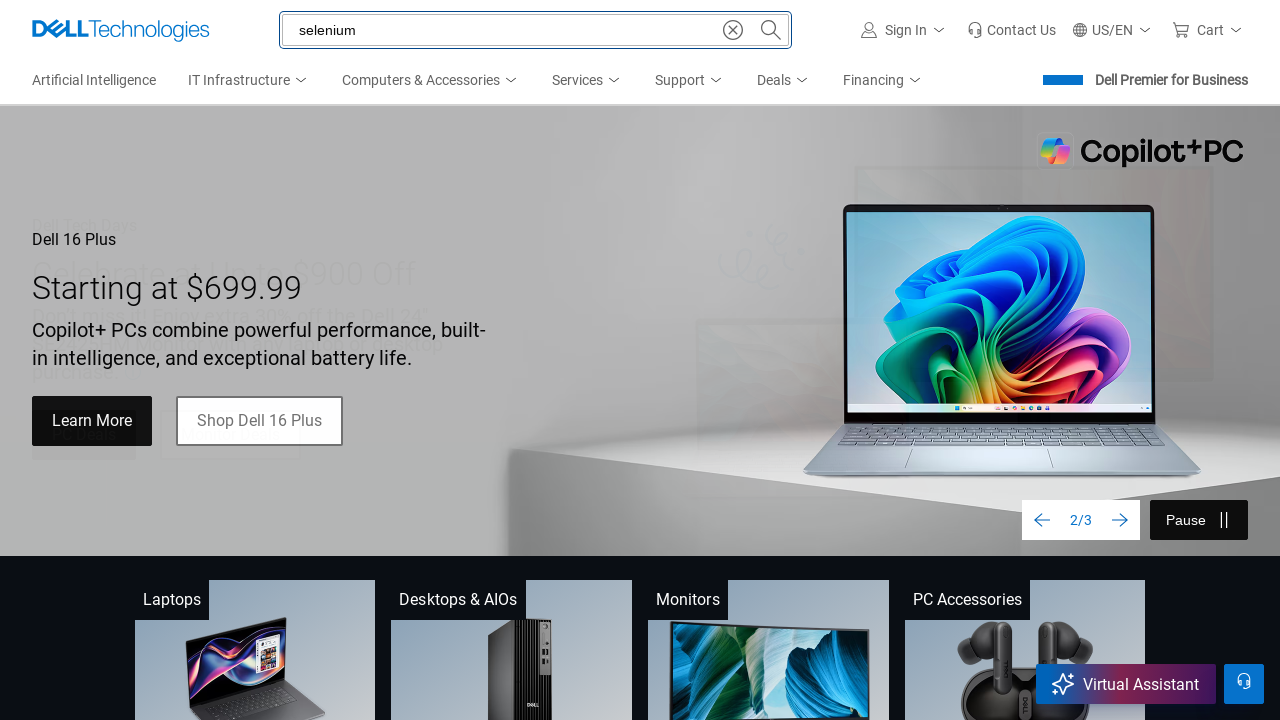

Pressed Enter to submit search query on input[type='search']
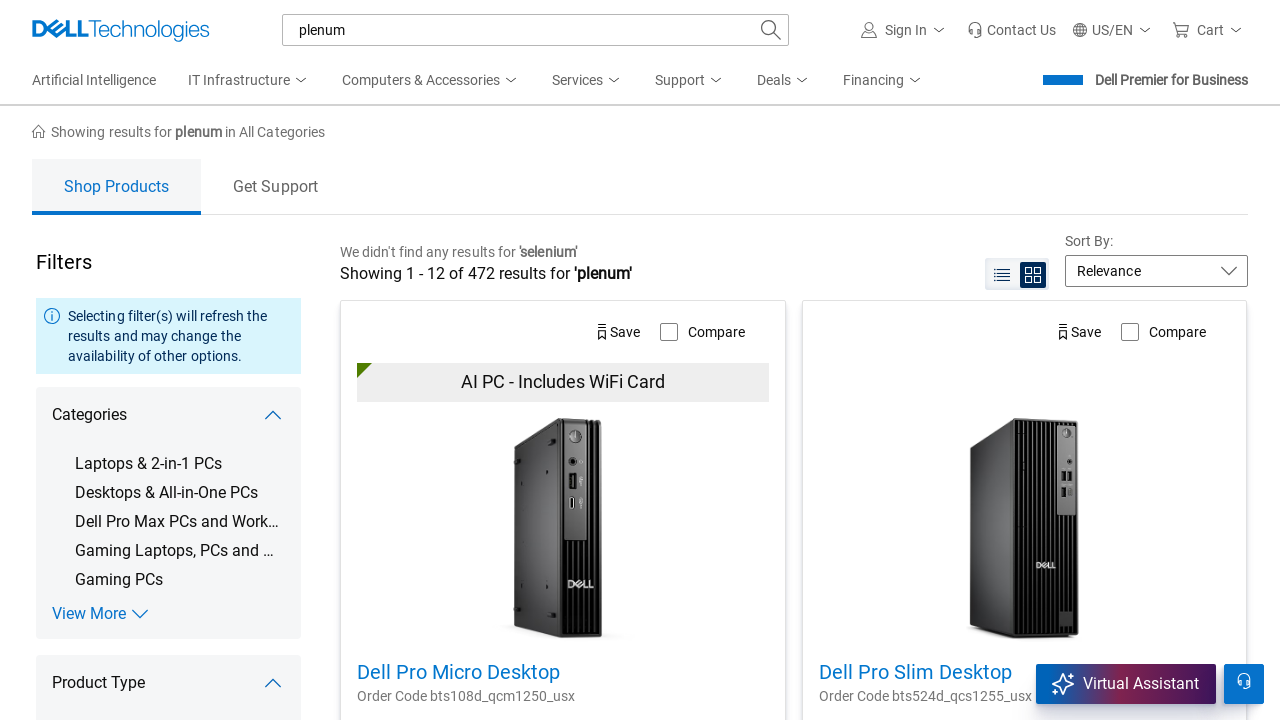

Waited for search results page to load
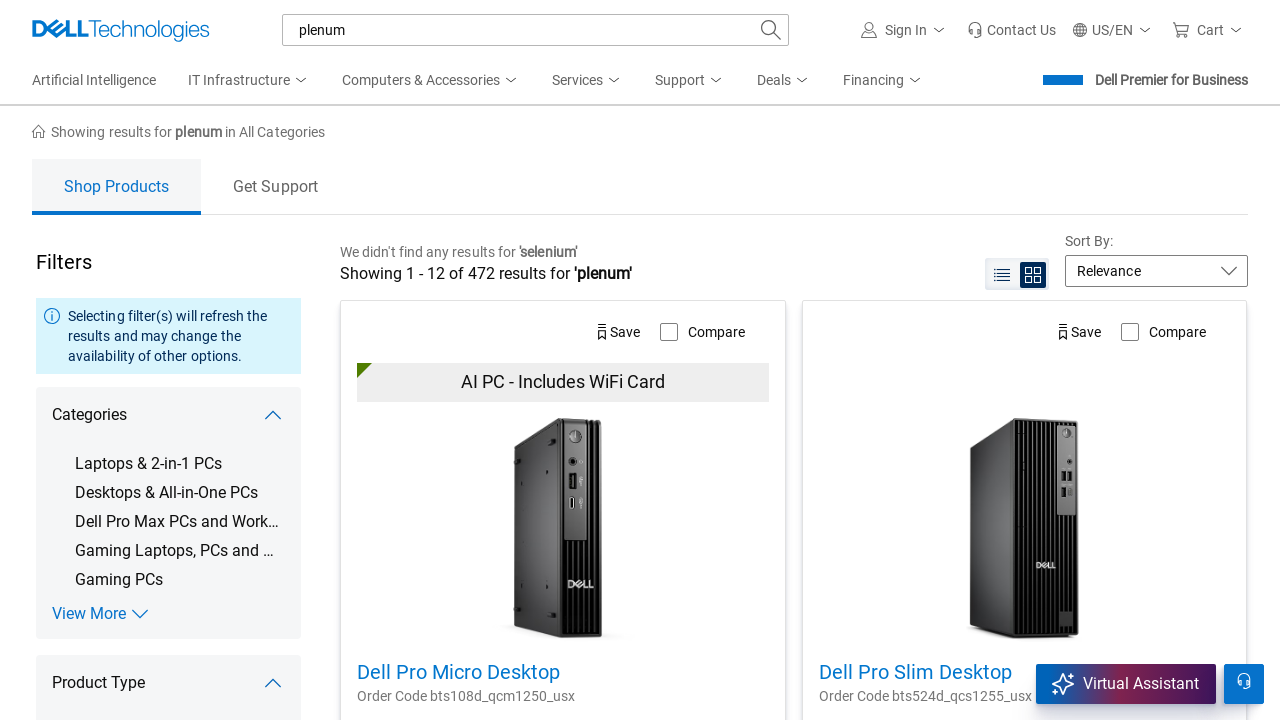

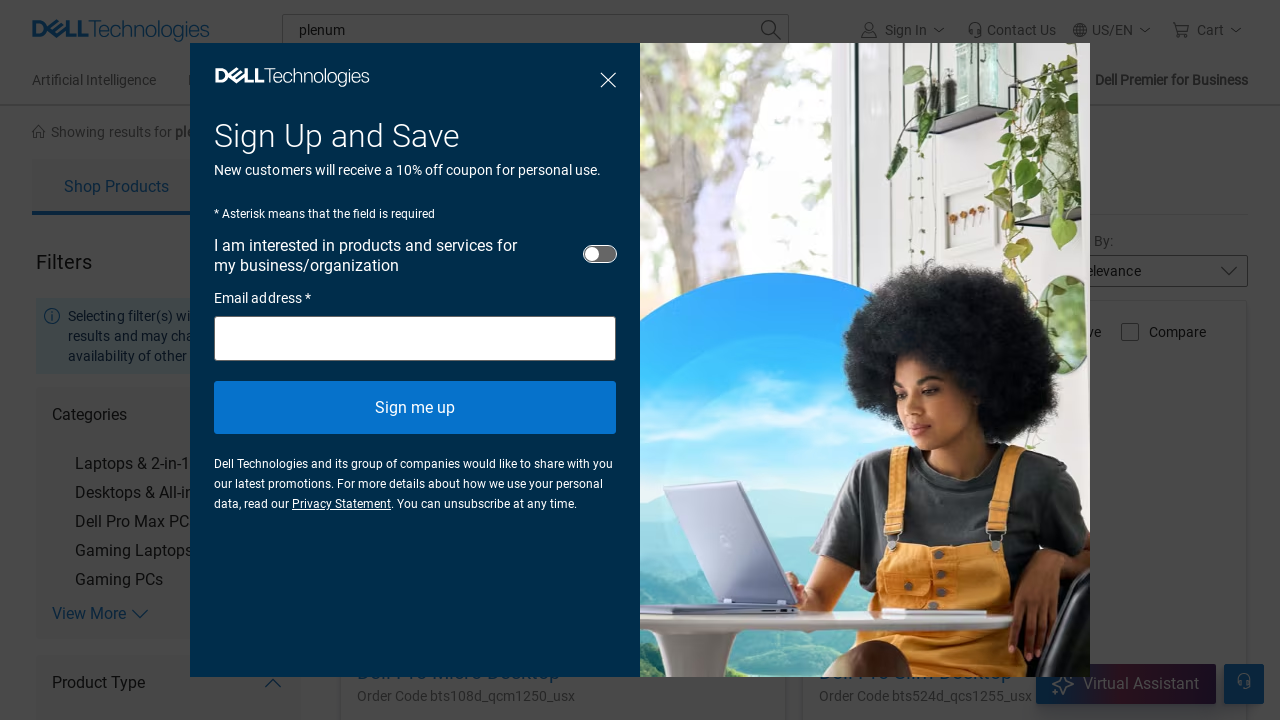